Tests AJAX navigation by clicking on a "Page 4" link and waiting for specific text content to appear in the page content area.

Starting URL: http://demo.tutorialzine.com/2009/09/simple-ajax-website-jquery/demo.html

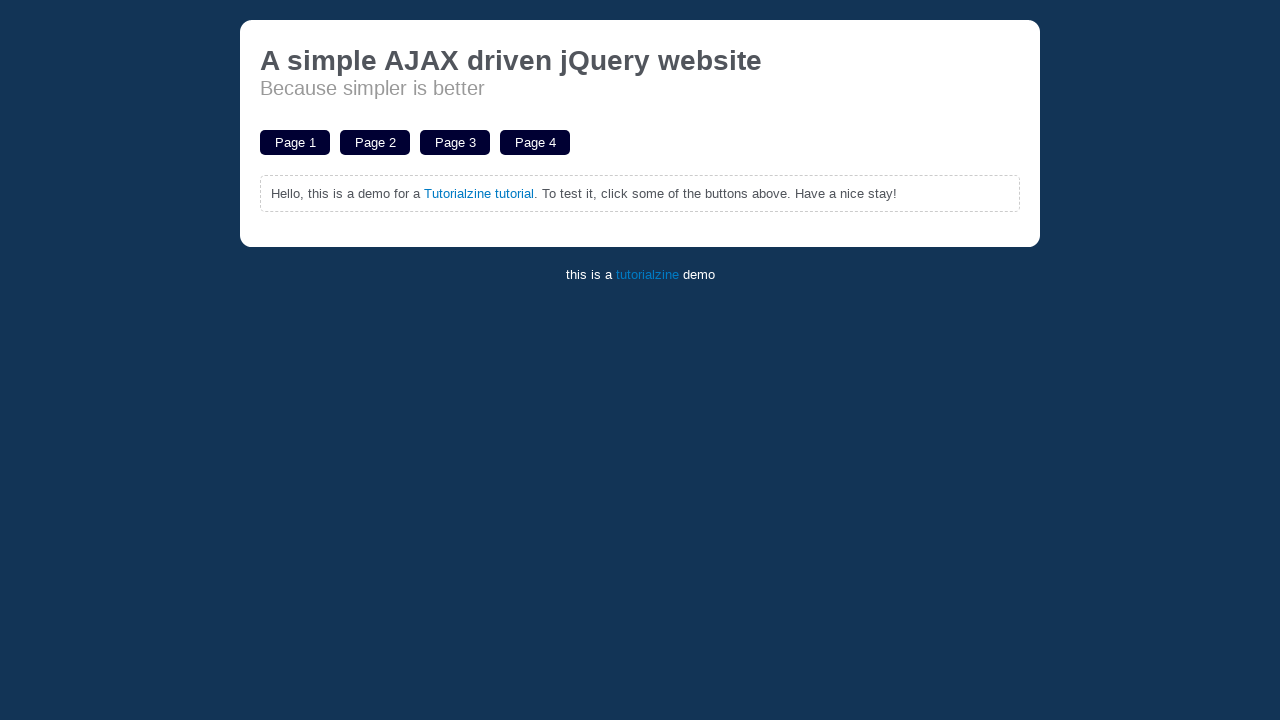

Clicked on 'Page 4' link to trigger AJAX navigation at (535, 142) on a:text('Page 4')
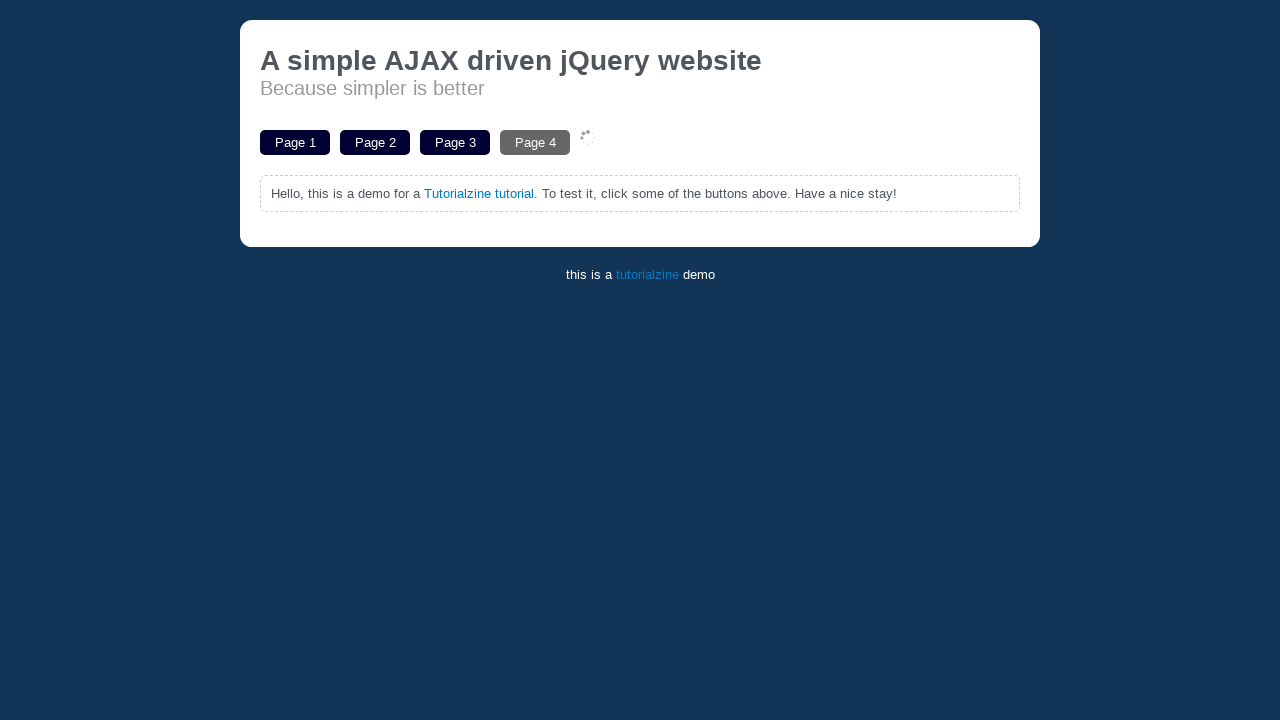

AJAX navigation completed - Page 4 content loaded with expected text 'Nunc nibh tortor'
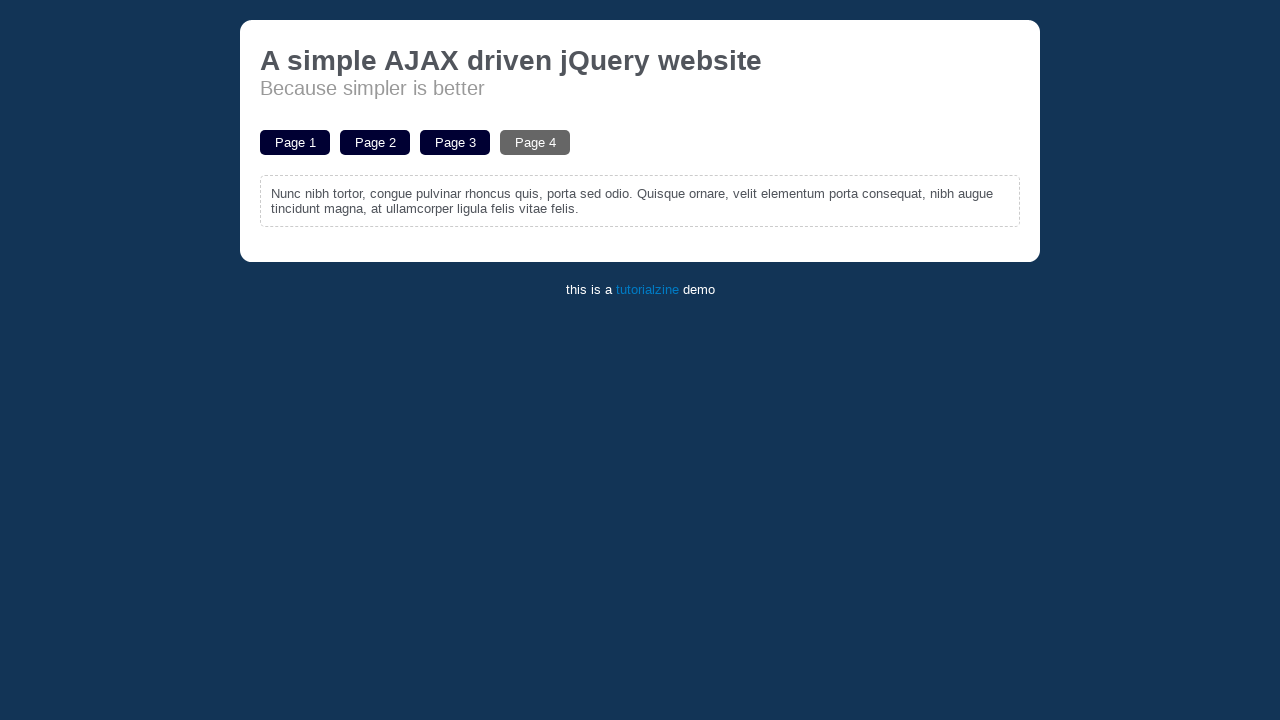

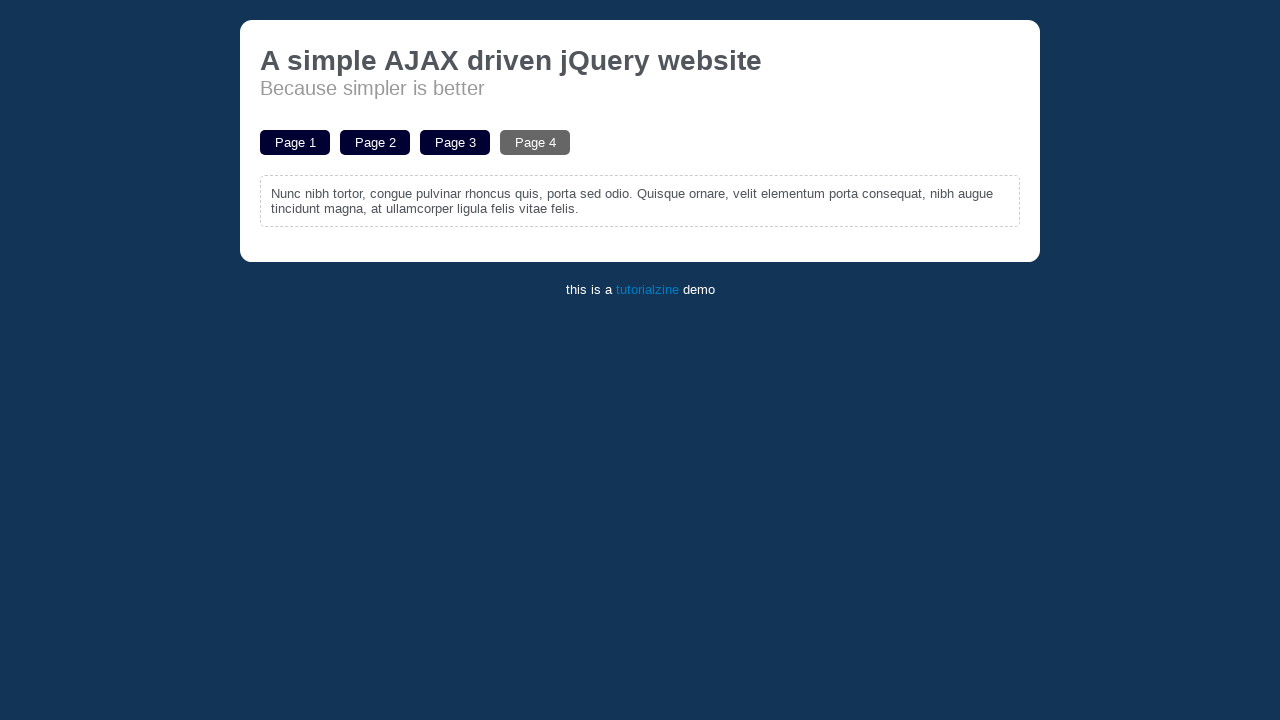